Tests double-click functionality on an element using mouse actions.

Starting URL: https://liushilive.github.io/html_example/index.html

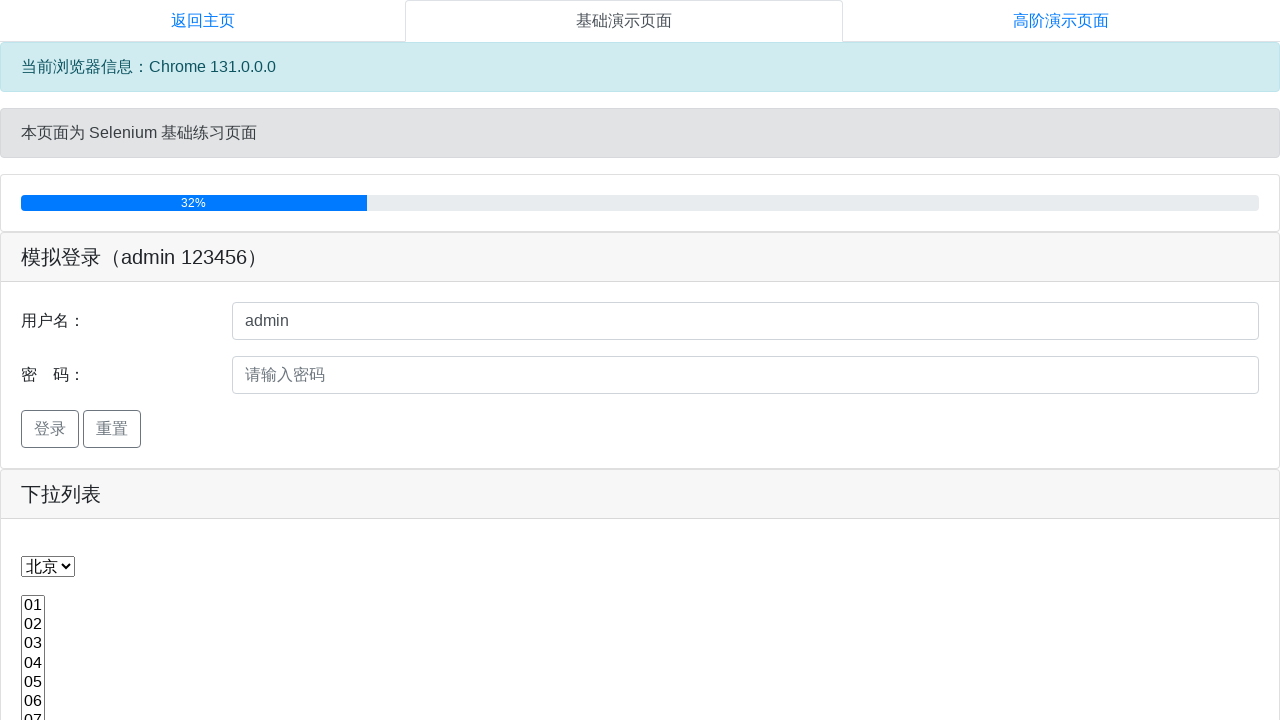

Double-clicked on the target element with id 'dblclick' at (640, 360) on #dblclick
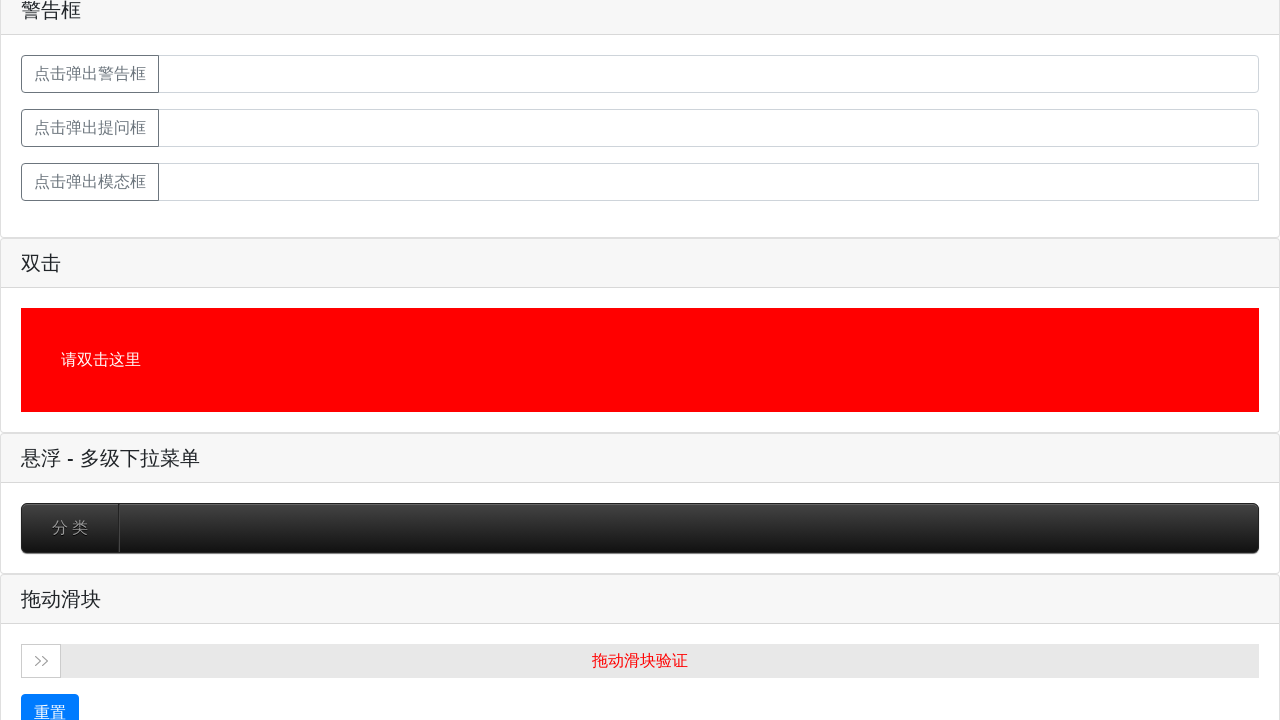

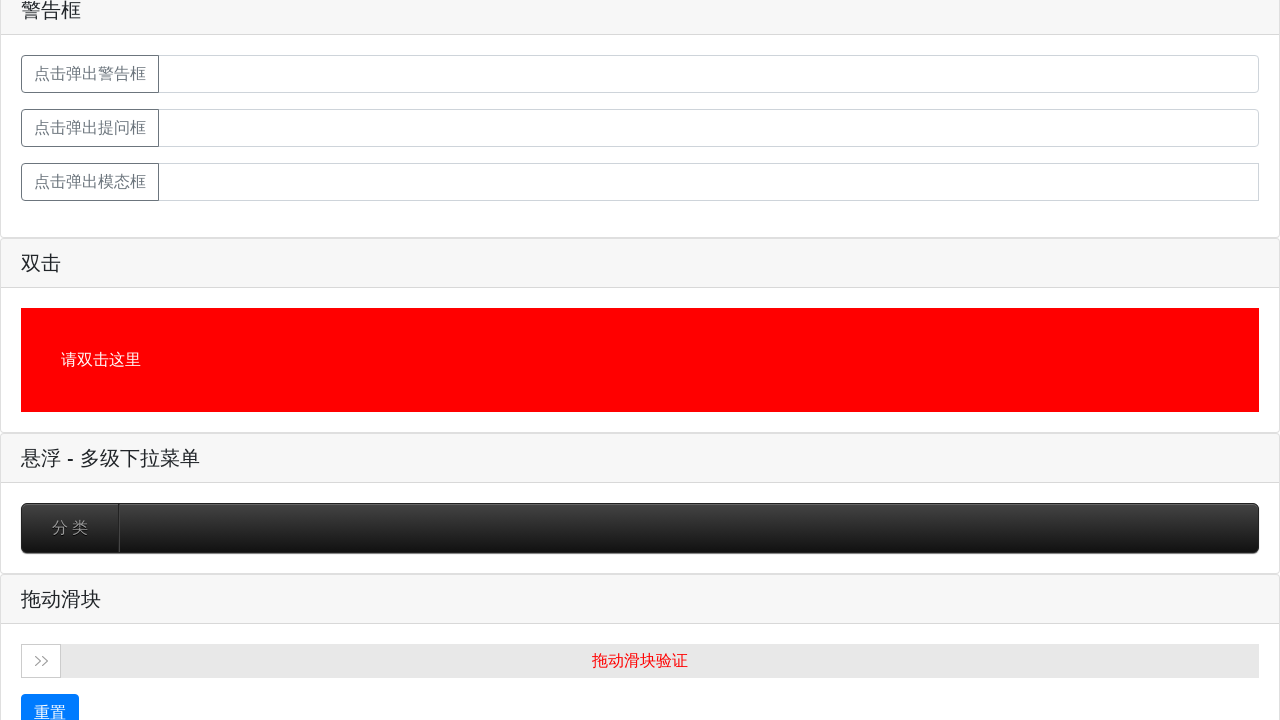